Tests new tab/popup handling by clicking a link that opens a new tab and verifying content in the new tab

Starting URL: https://demoqa.com/links

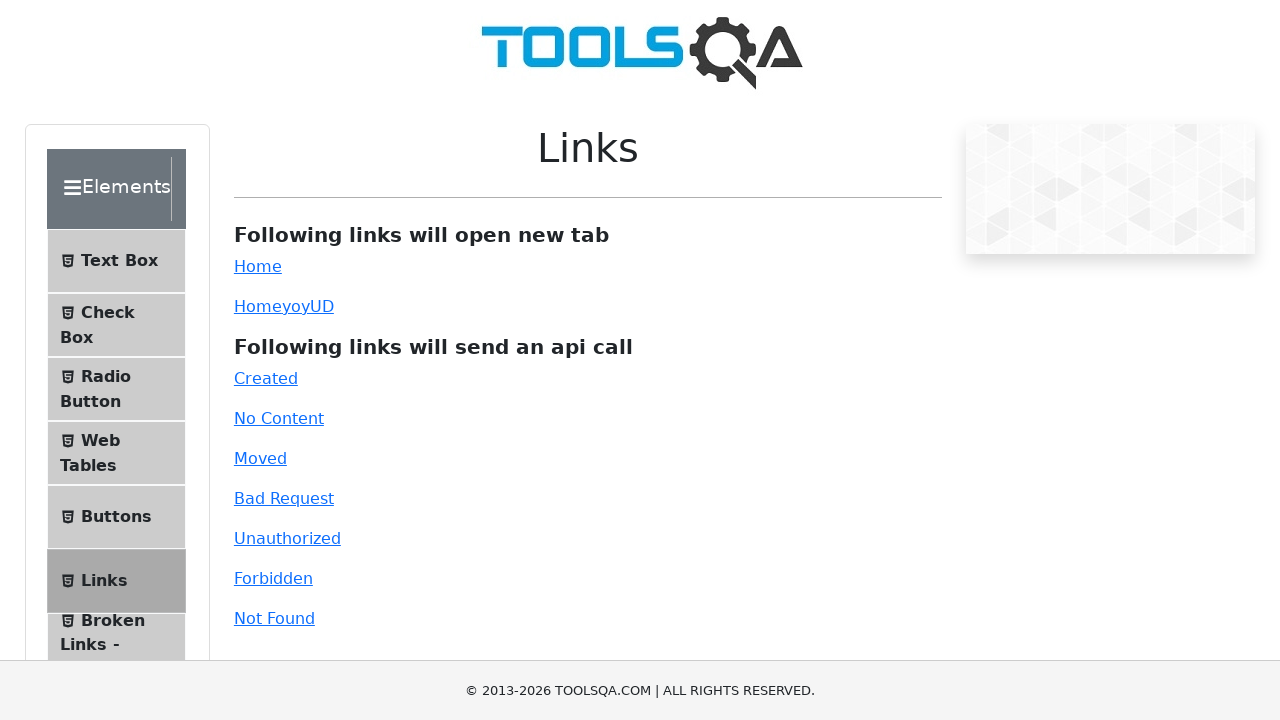

Clicked 'Home' link and new tab opened at (258, 266) on internal:role=link[name="Home"s]
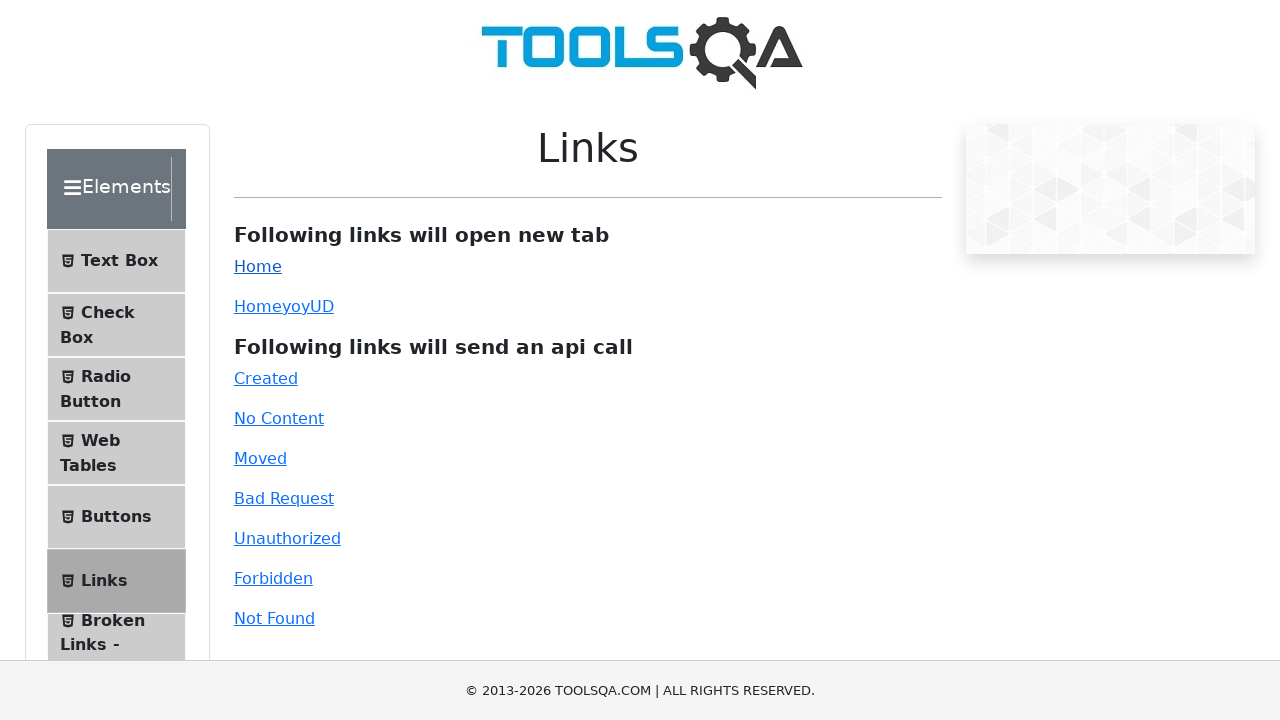

New tab popup captured and assigned
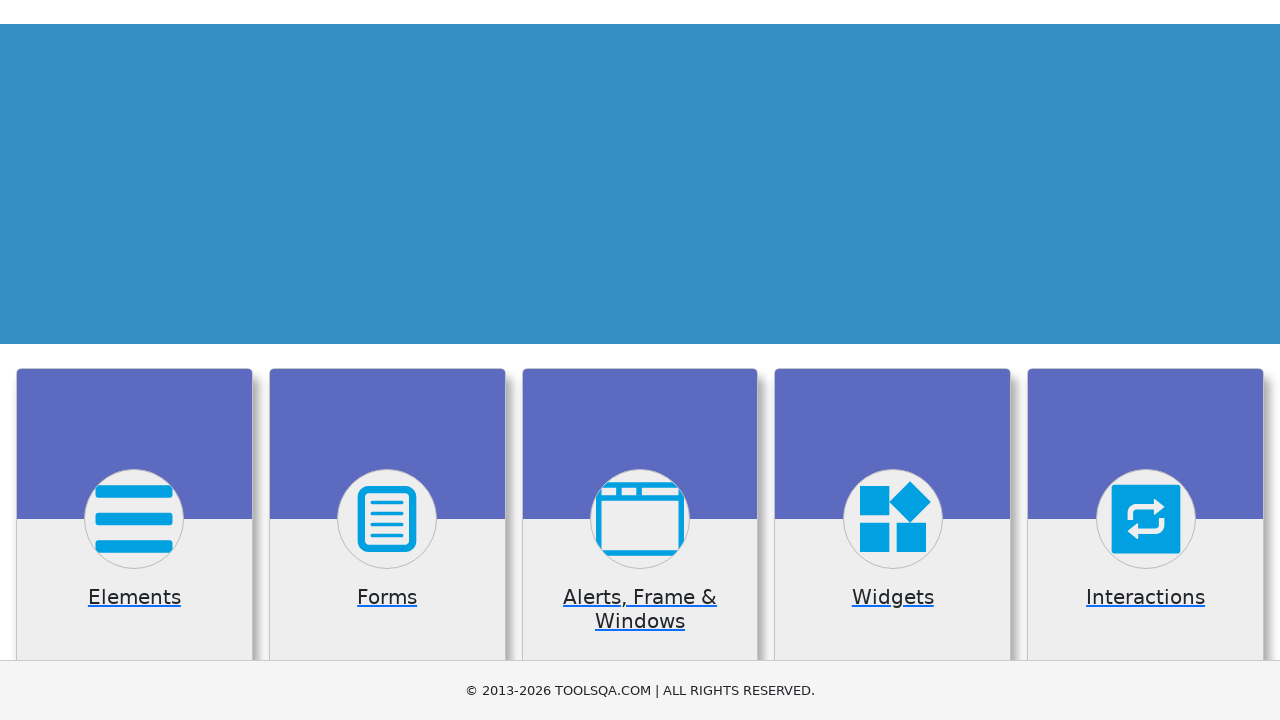

Retrieved 'Elements' heading text from new tab
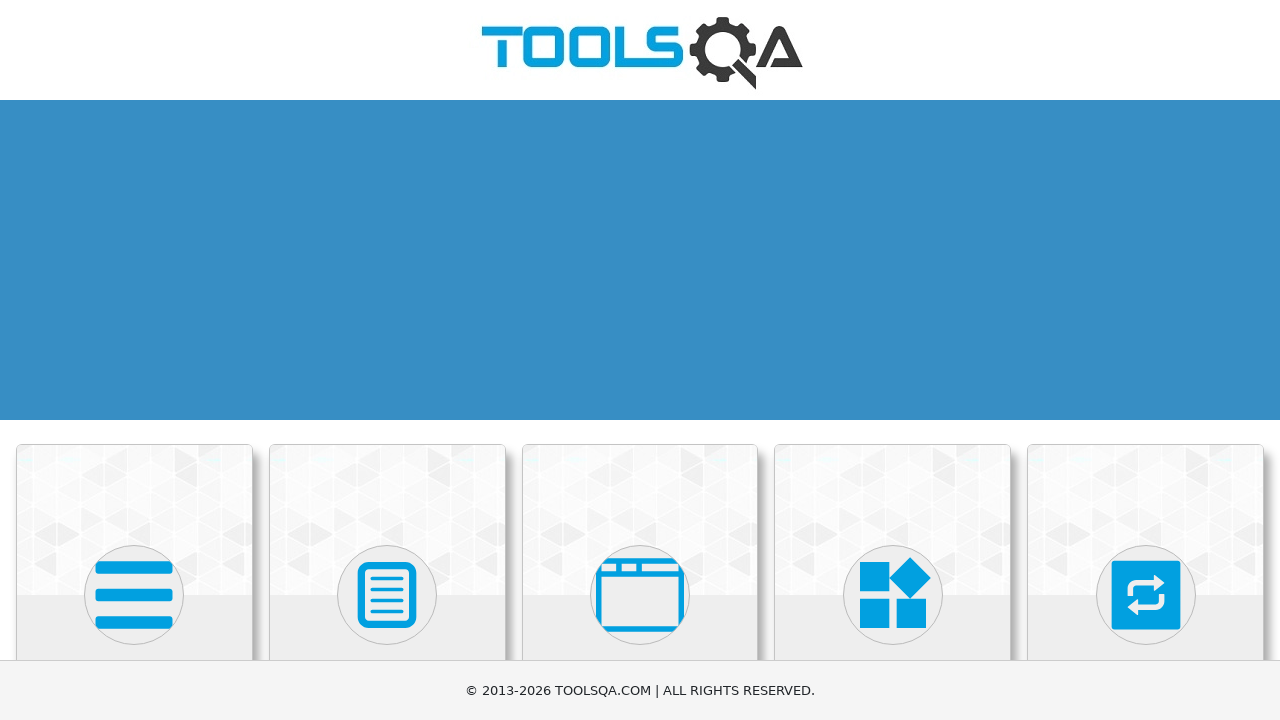

Verified 'Elements' heading text matches expected value
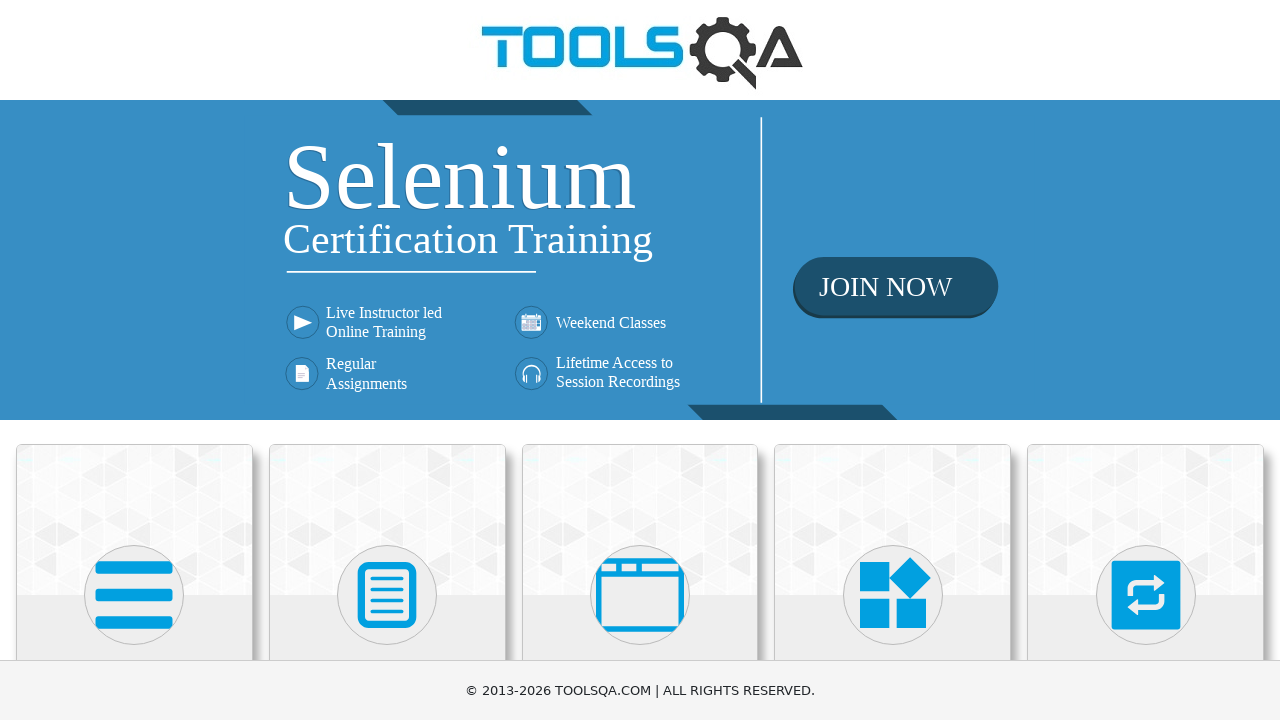

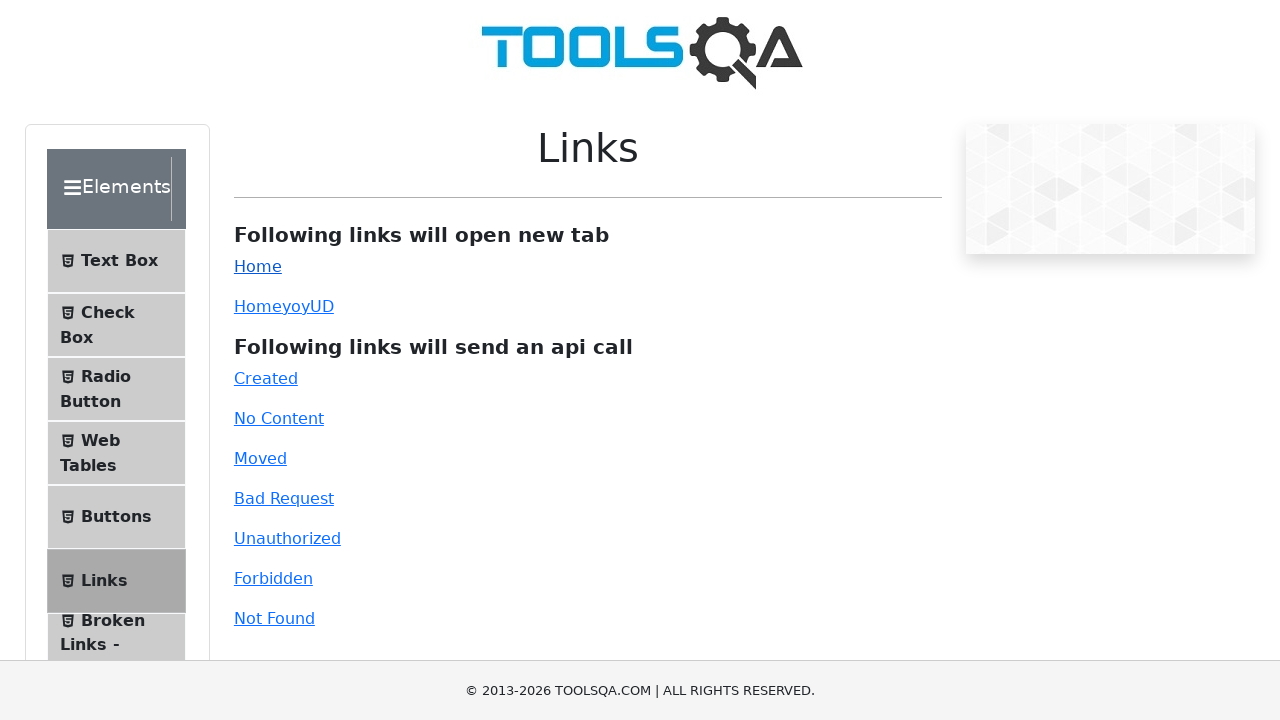